Tests handling of JavaScript prompt dialog by clicking a button, entering text in the prompt, and accepting it

Starting URL: https://sahitest.com/demo/promptTest.htm

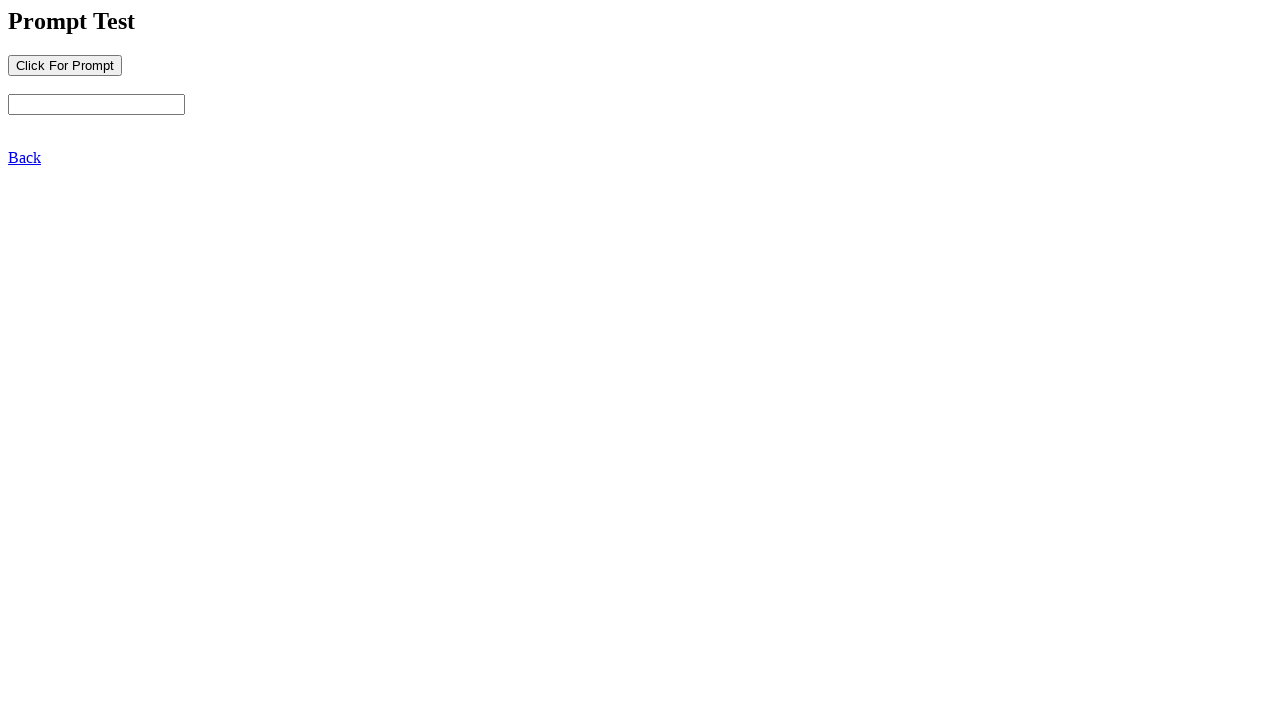

Set up dialog handler to accept prompt with 'prompt123'
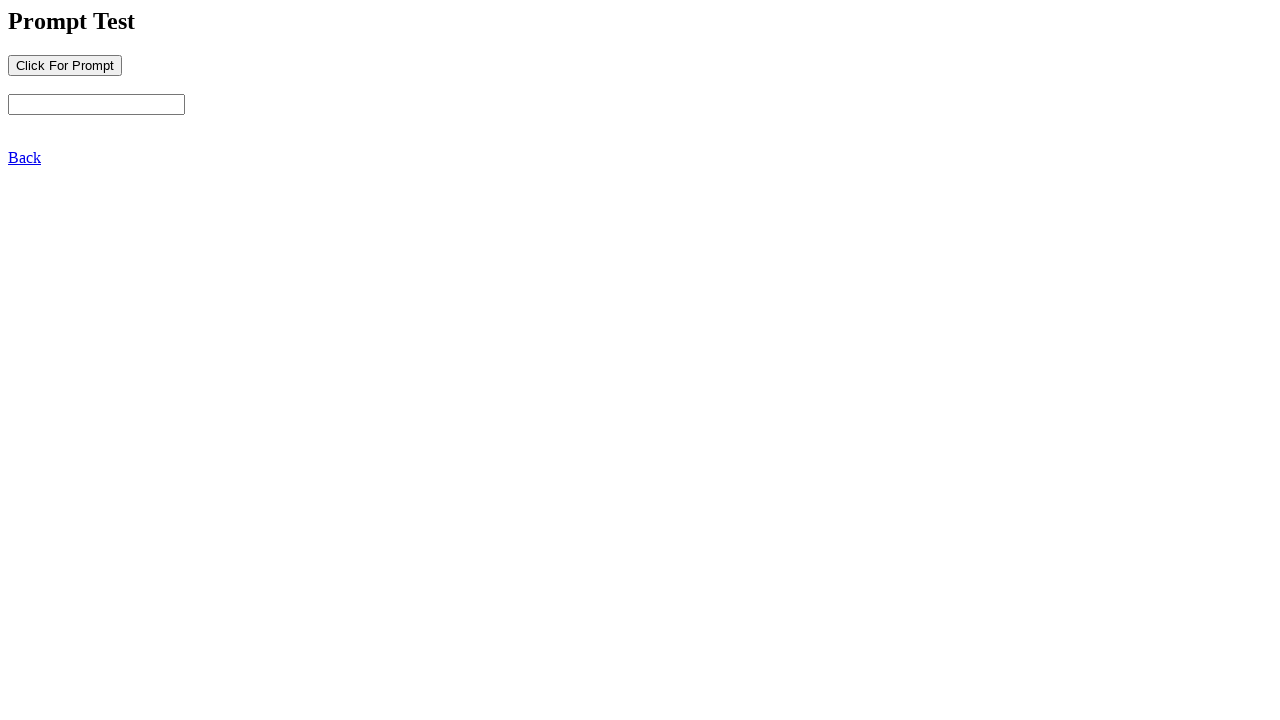

Clicked button to trigger prompt dialog at (65, 65) on input[name='b1']
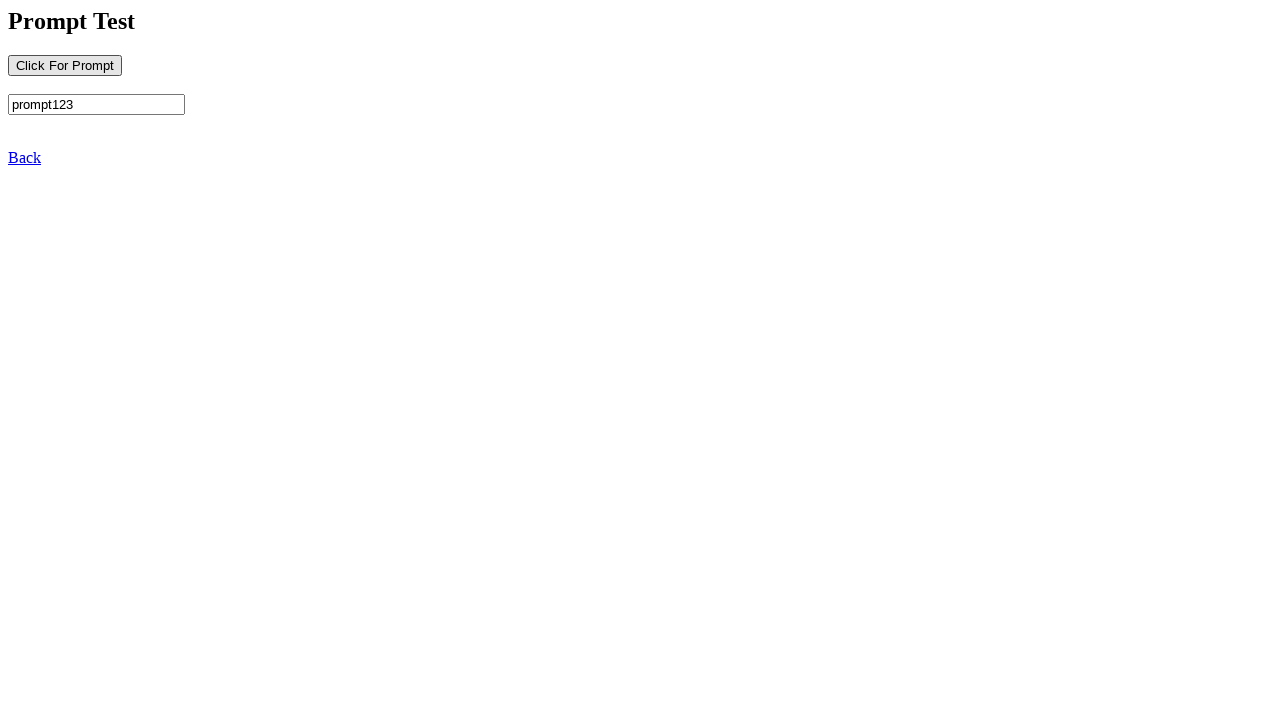

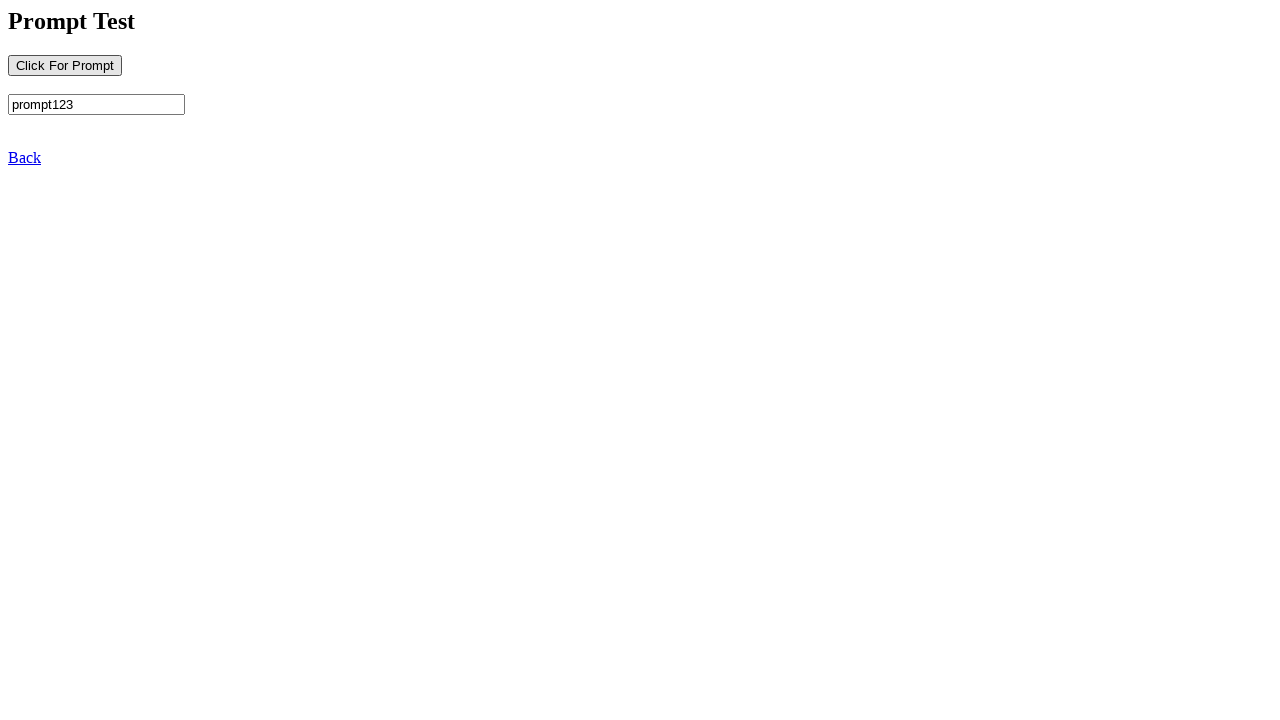